Navigates to VCTC Pune website and maximizes the browser window to verify the page loads successfully

Starting URL: https://vctcpune.com/

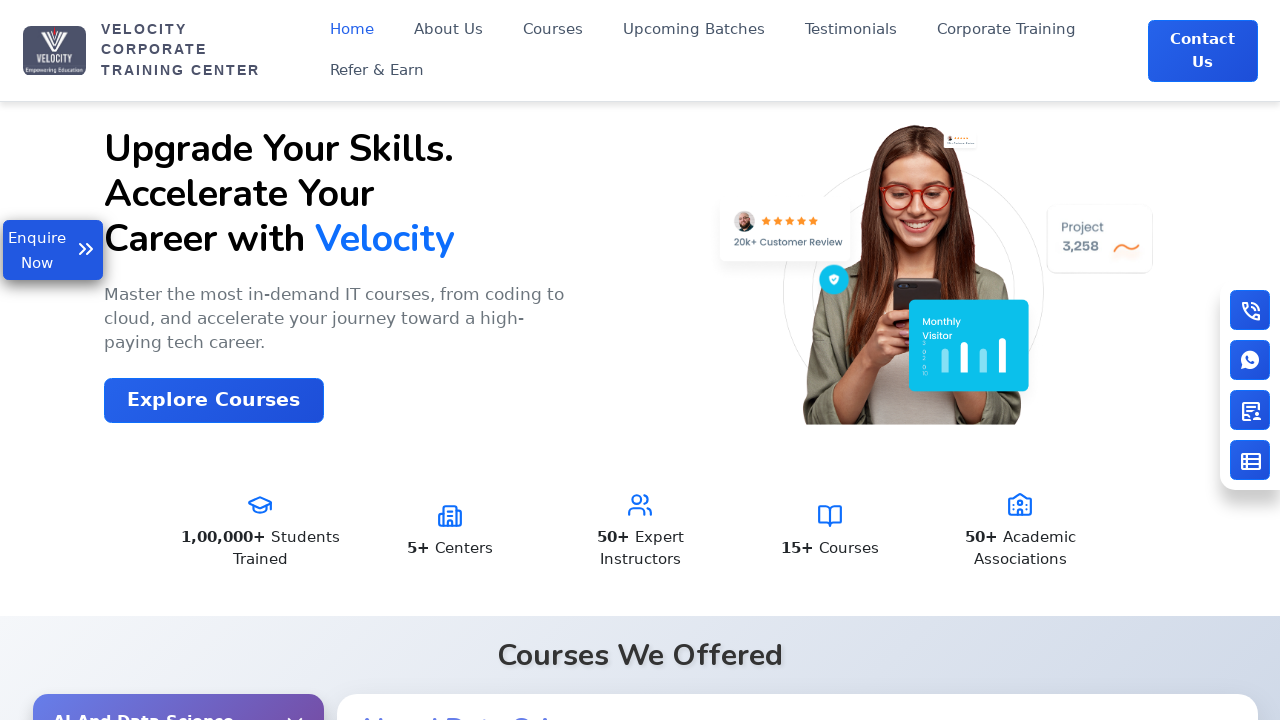

Waited for VCTC Pune website page to load with domcontentloaded state
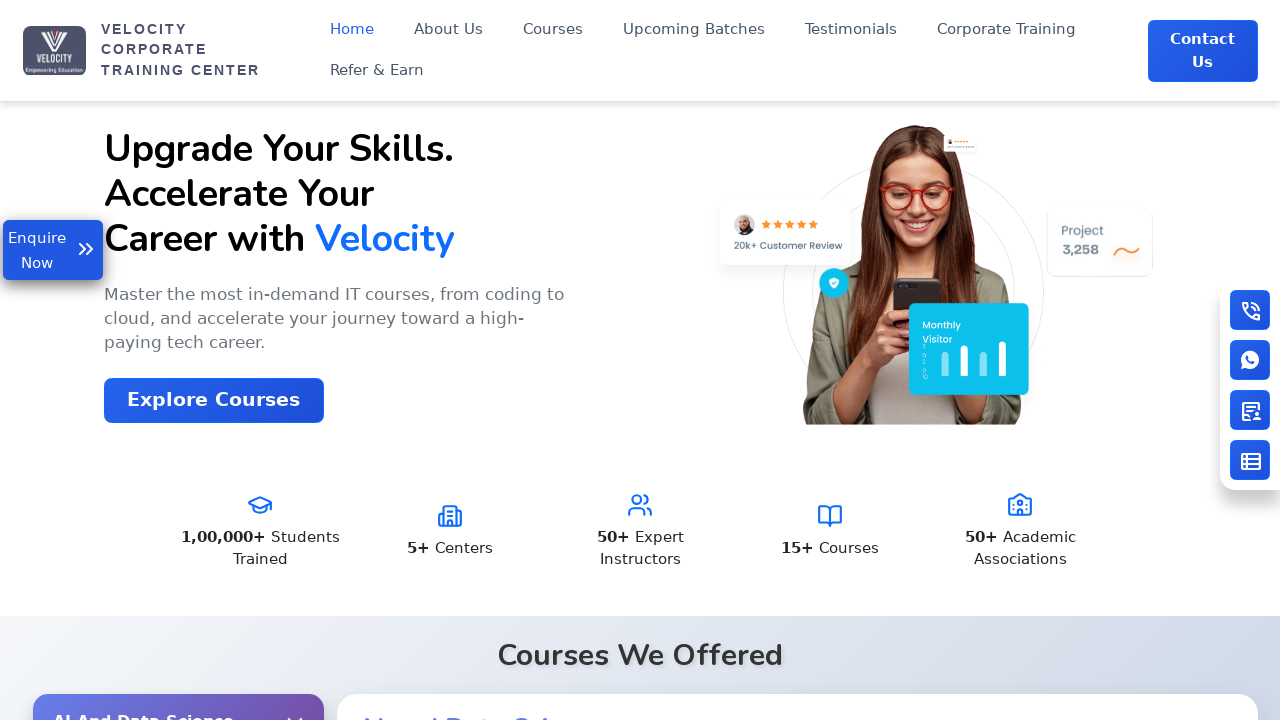

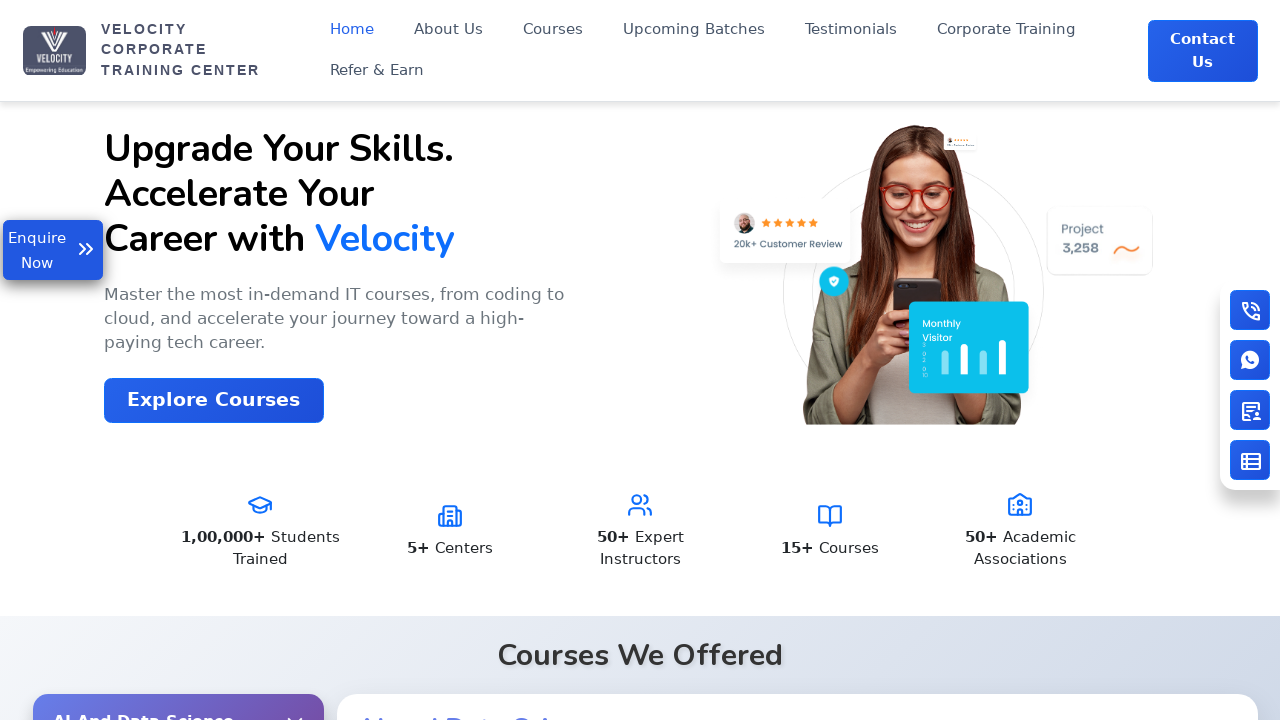